Tests dropdown selection functionality by selecting an option from a select menu by index

Starting URL: https://demoqa.com/select-menu

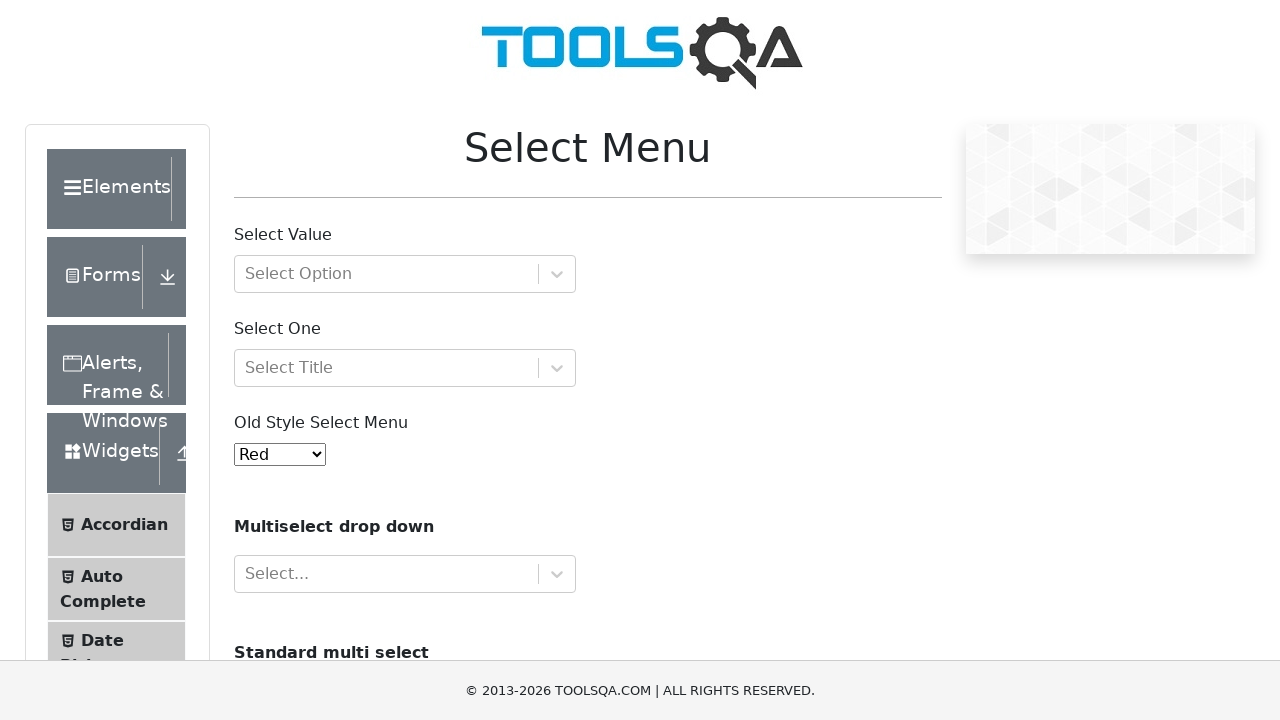

Clicked dropdown menu to open it at (280, 454) on #oldSelectMenu
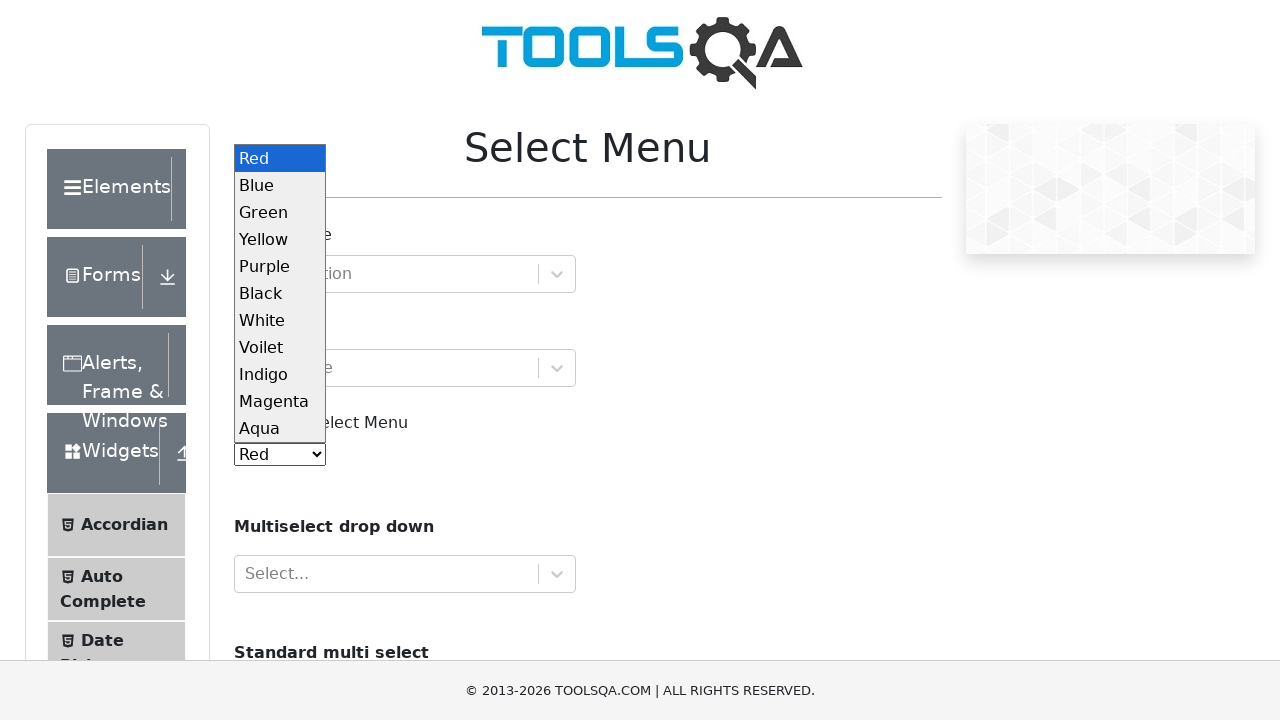

Selected 8th option from dropdown by index on #oldSelectMenu
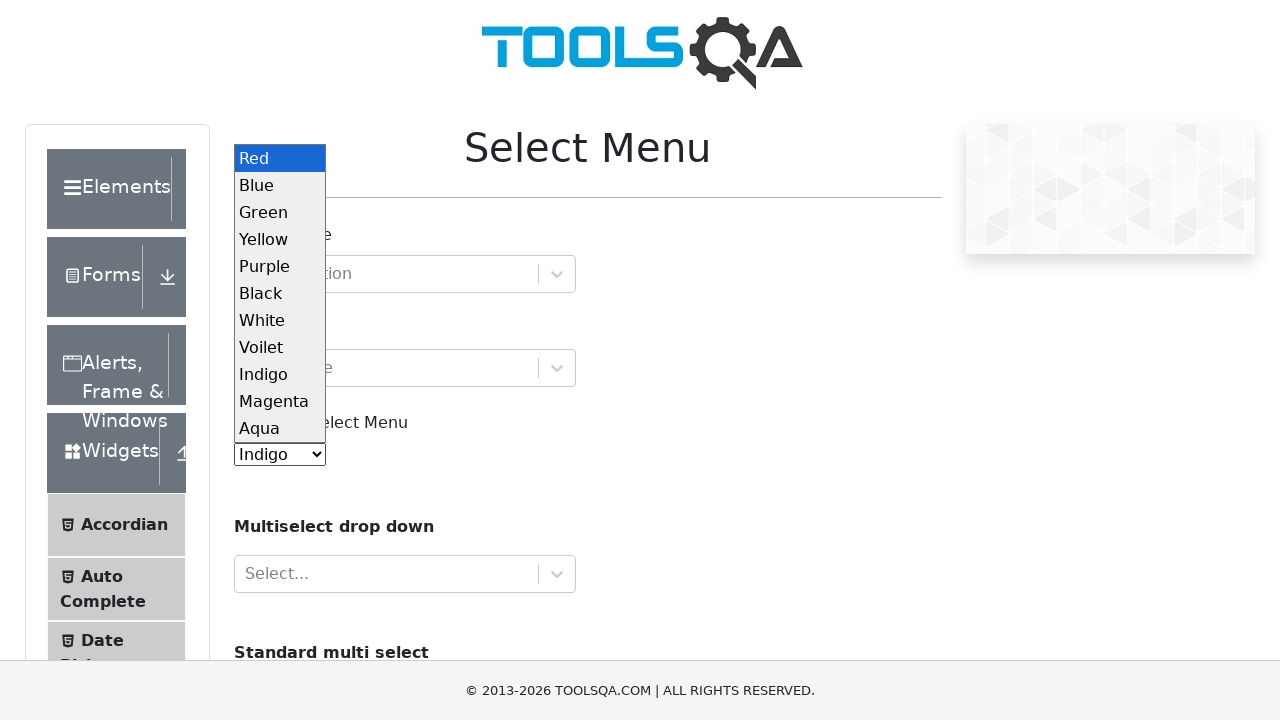

Clicked dropdown menu again at (280, 454) on #oldSelectMenu
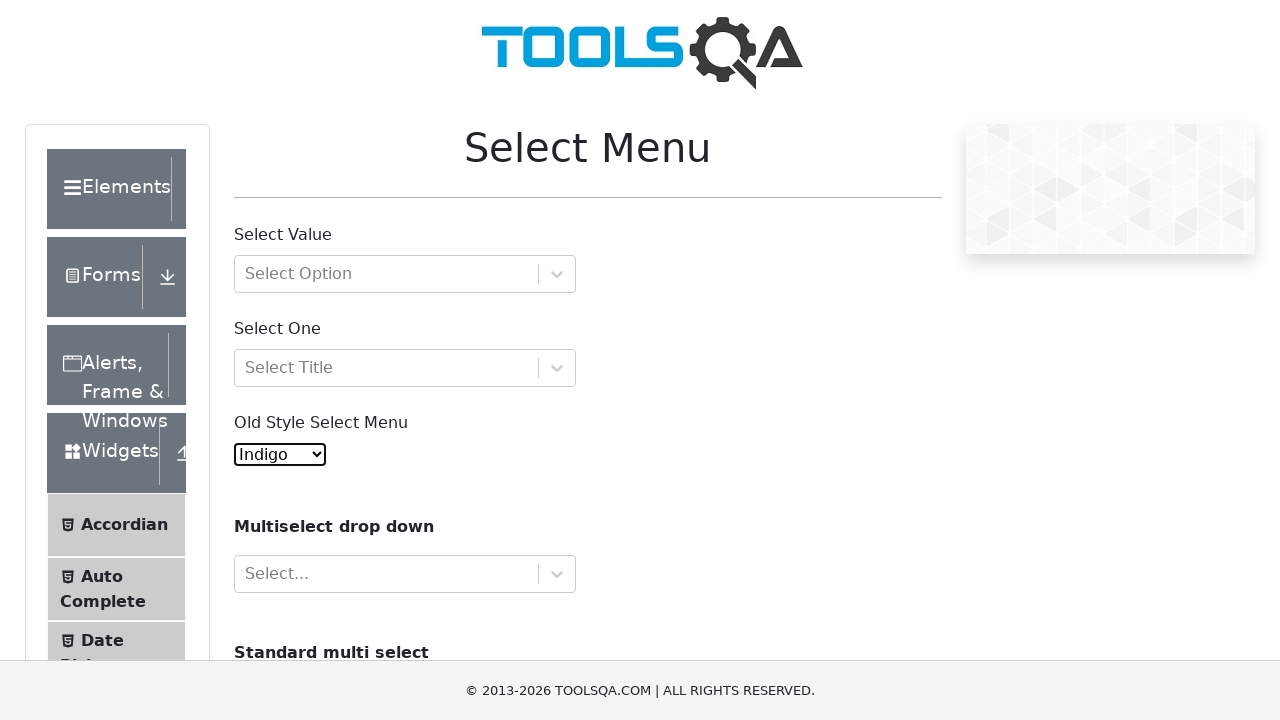

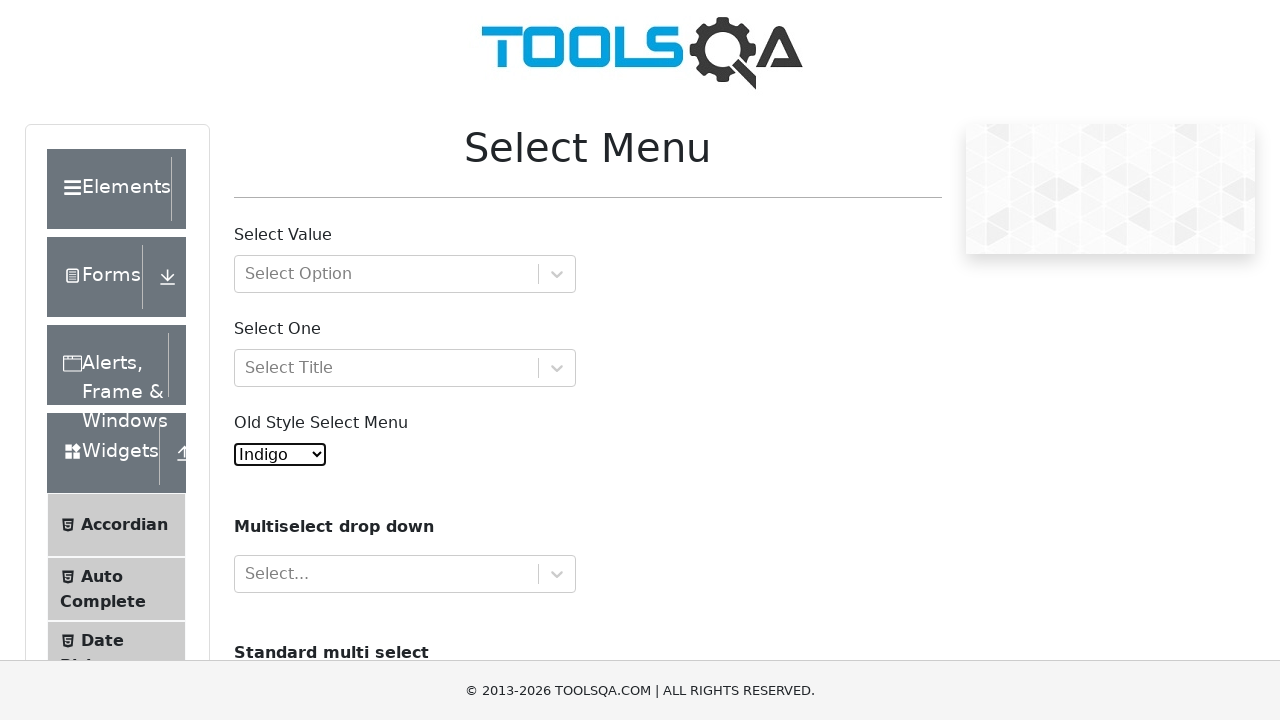